Tests various XPath operations and conditions on a form page, including filling input fields with different maxlength attributes and interacting with a table

Starting URL: https://www.hyrtutorials.com/p/add-padding-to-containers.html

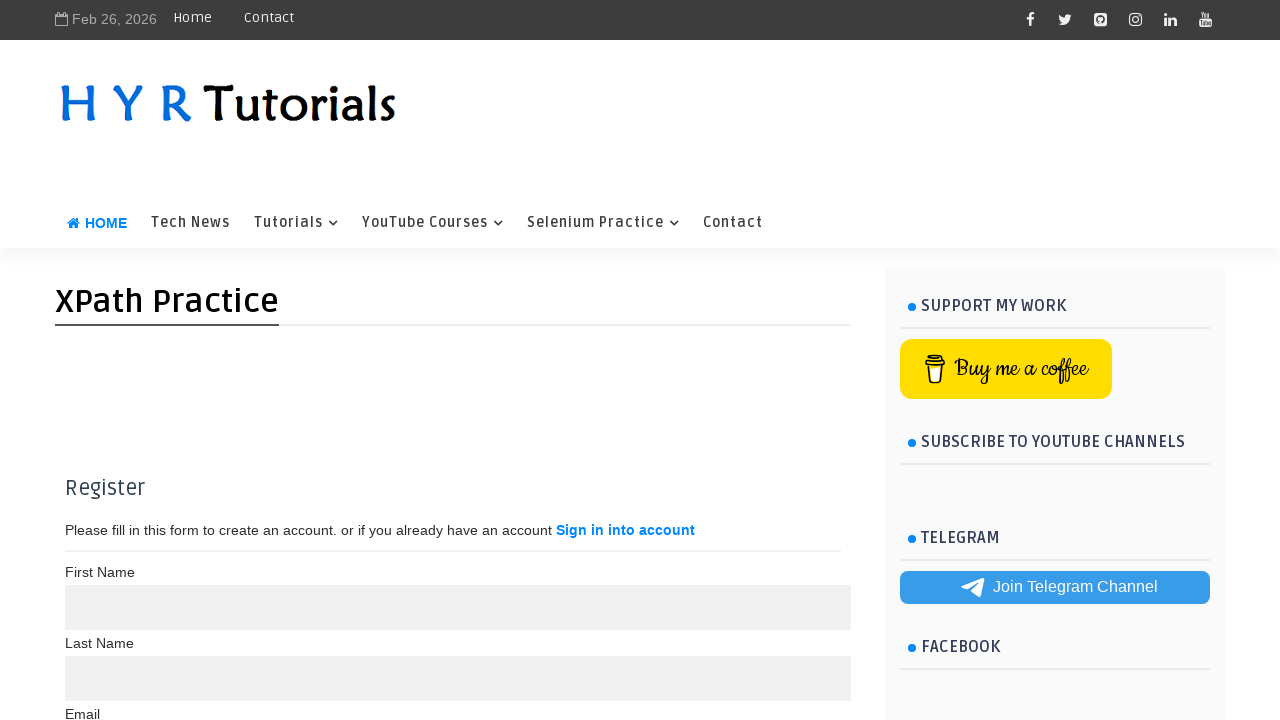

Filled input field with maxlength=10 with 'sandeep' on //input[@maxlength=10]
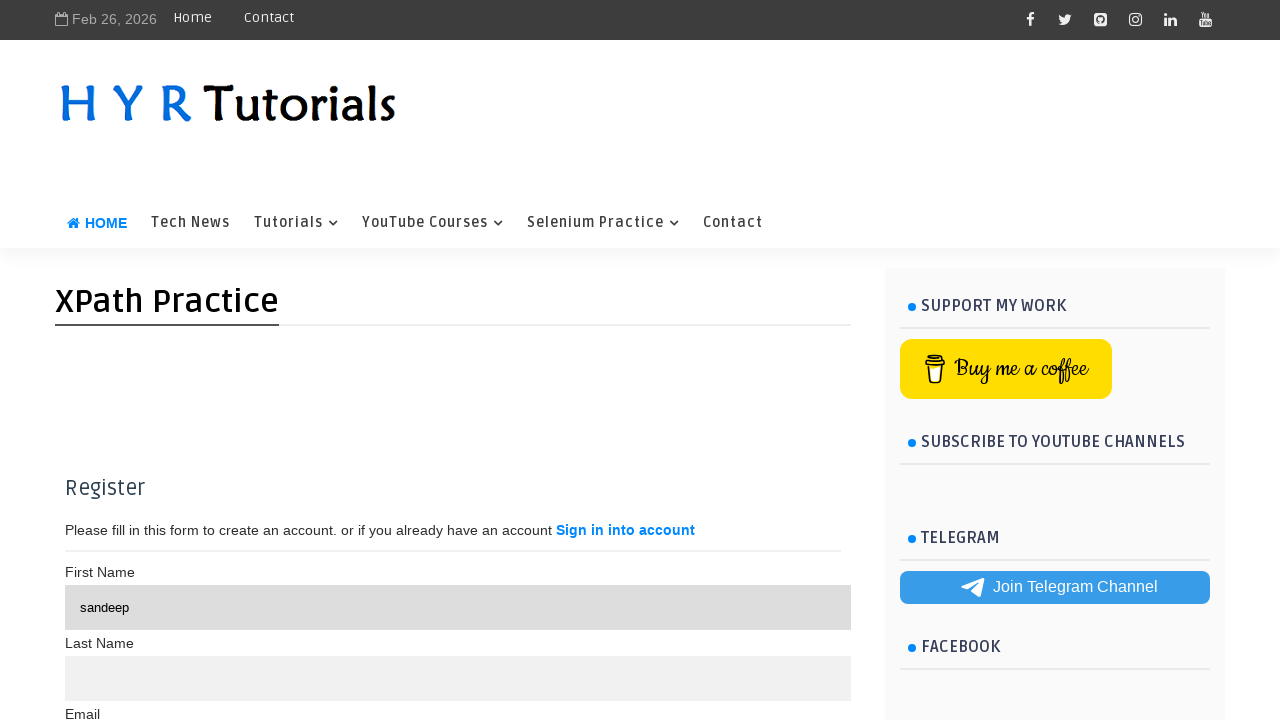

Filled input field with maxlength!=10 with 'yaragani' on //input[@maxlength!=10]
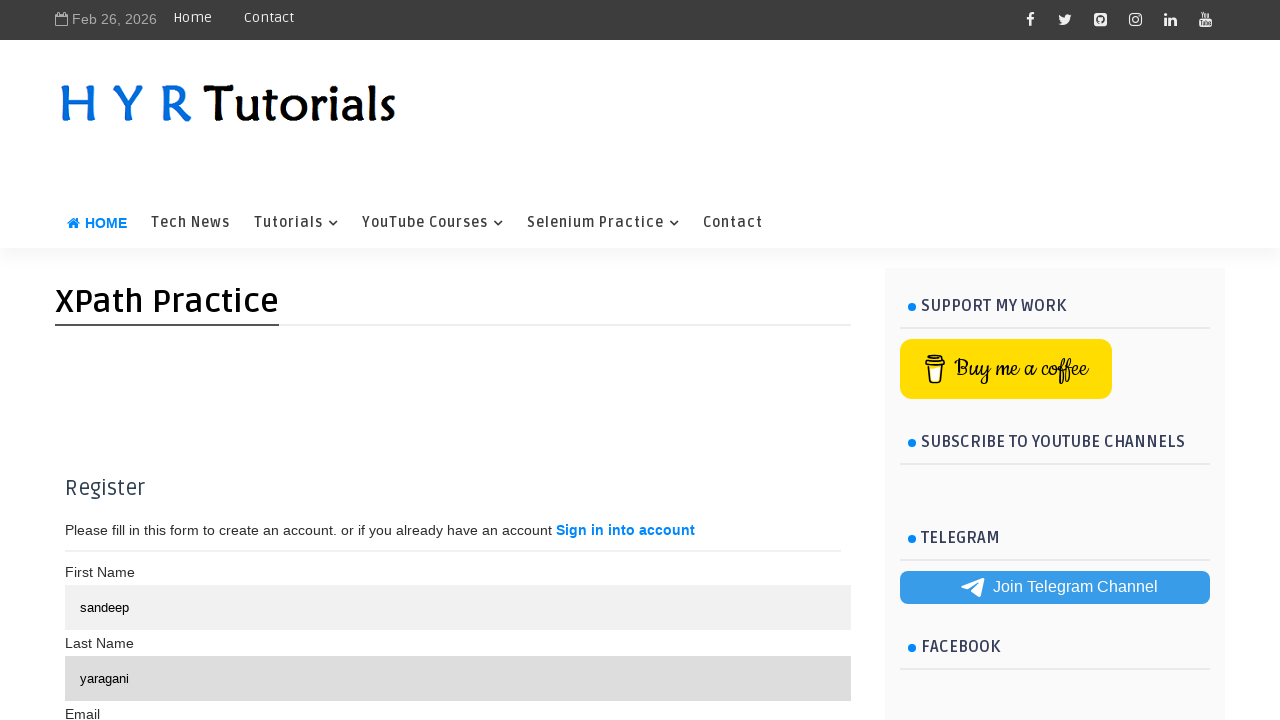

Cleared input field with maxlength!=10 on //input[@maxlength!=10]
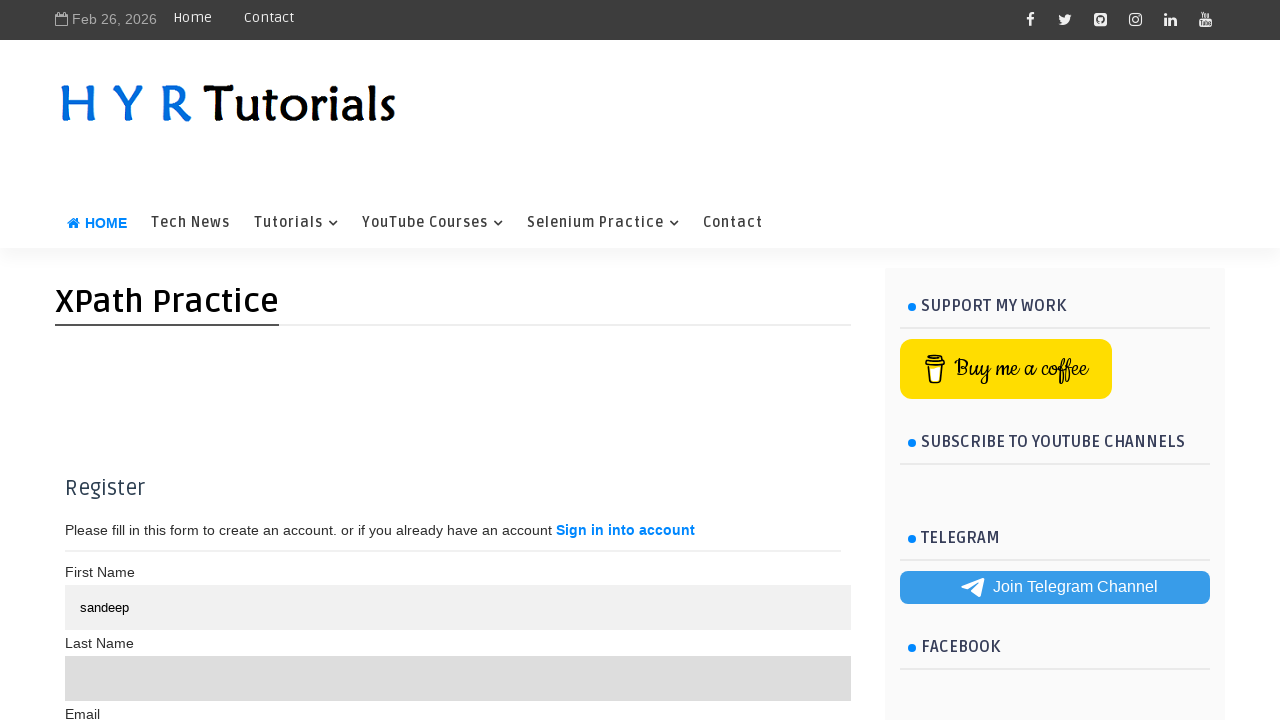

Filled input field with maxlength>=15 with 'vinay' on //input[@maxlength>=15]
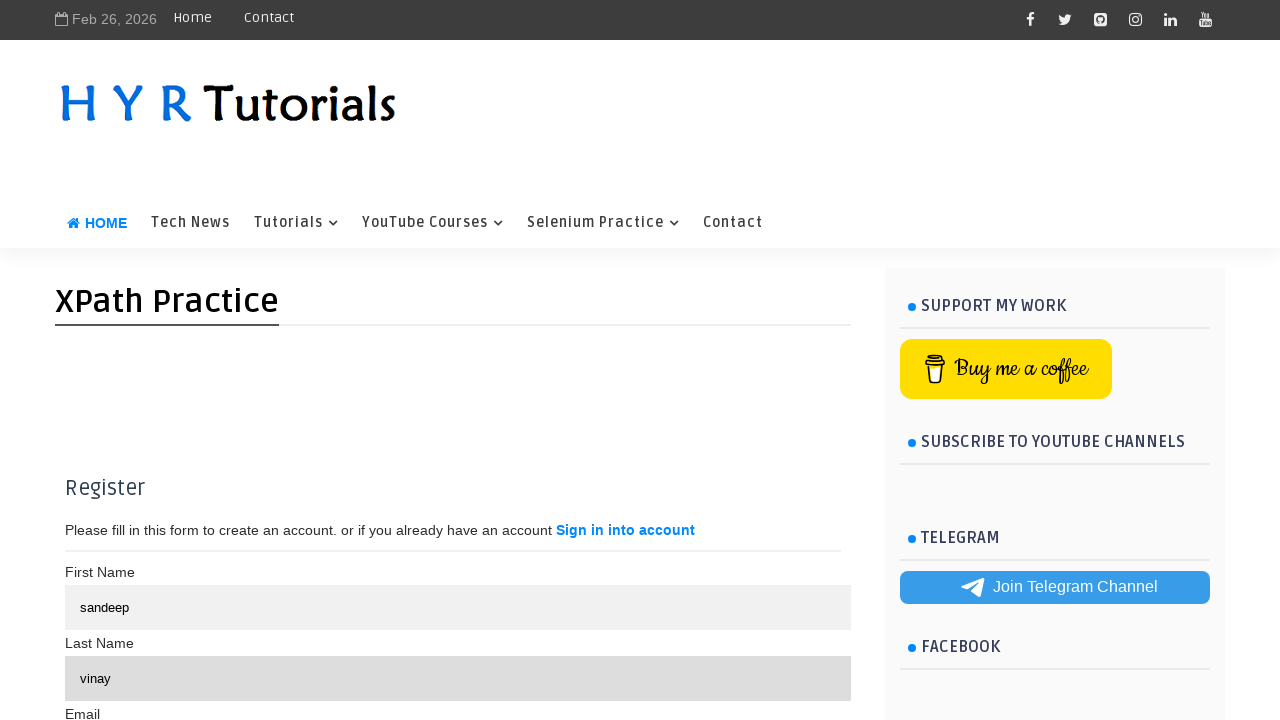

Cleared input field with maxlength=10 on //input[@maxlength=10]
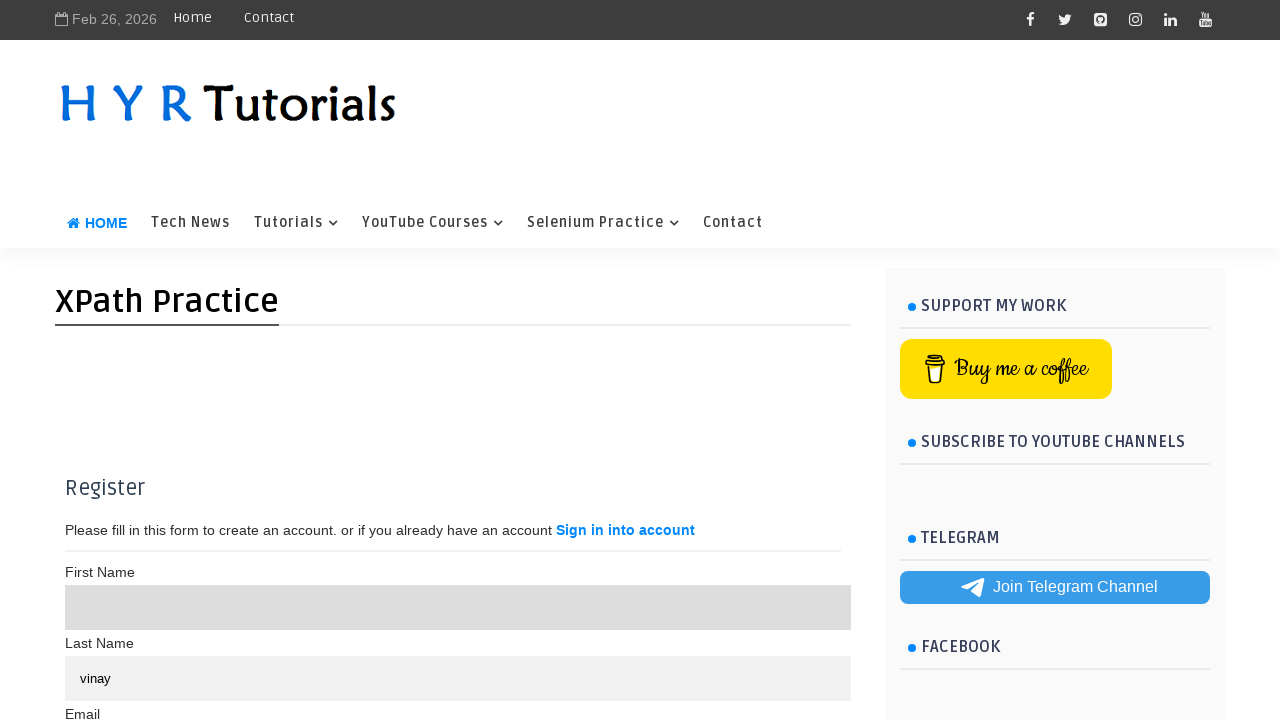

Filled input field with maxlength<=10 with 'sai' on //input[@maxlength<=10]
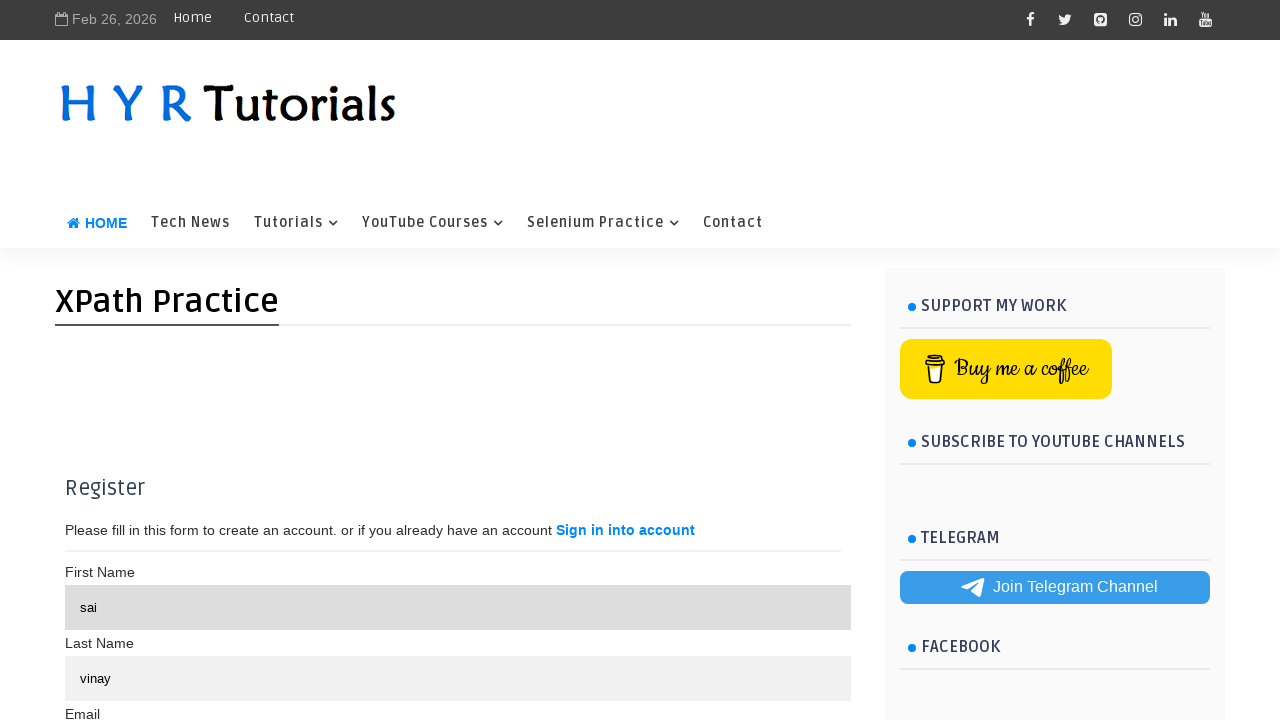

Waited for table row 6 in contactList table to load
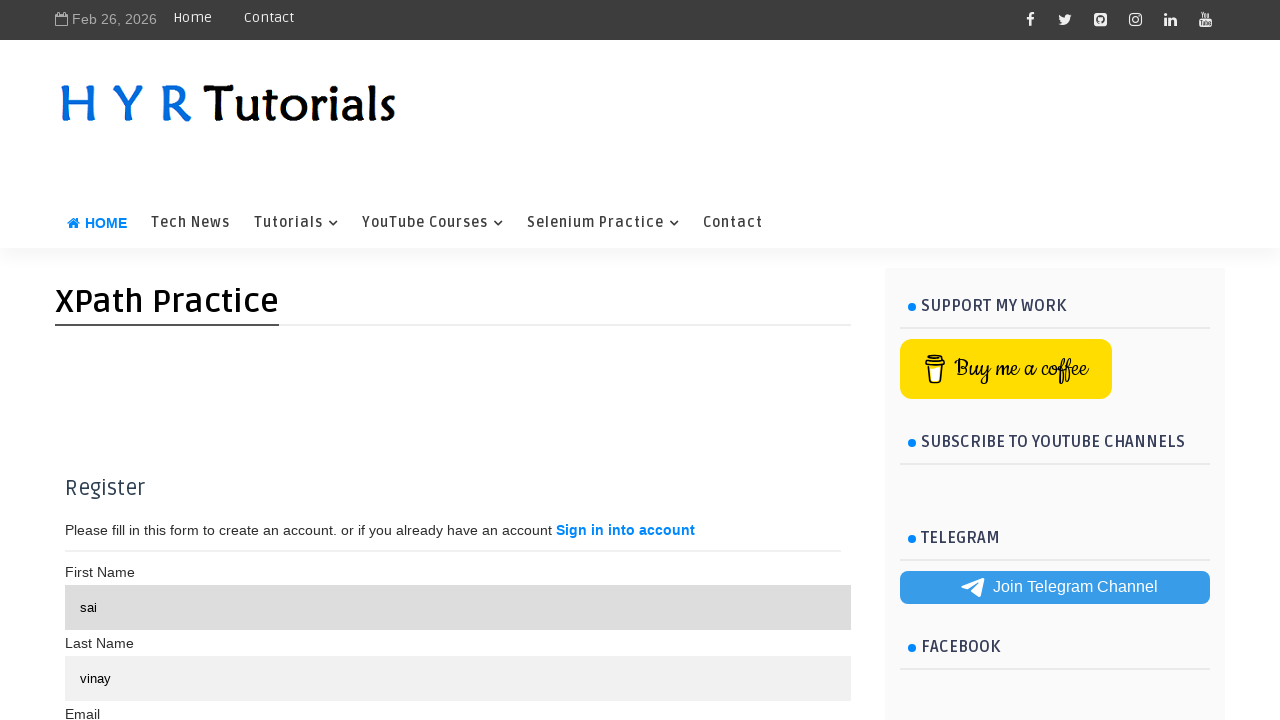

Clicked link with text 'Click' at (752, 401) on xpath=//a[text()='Click']
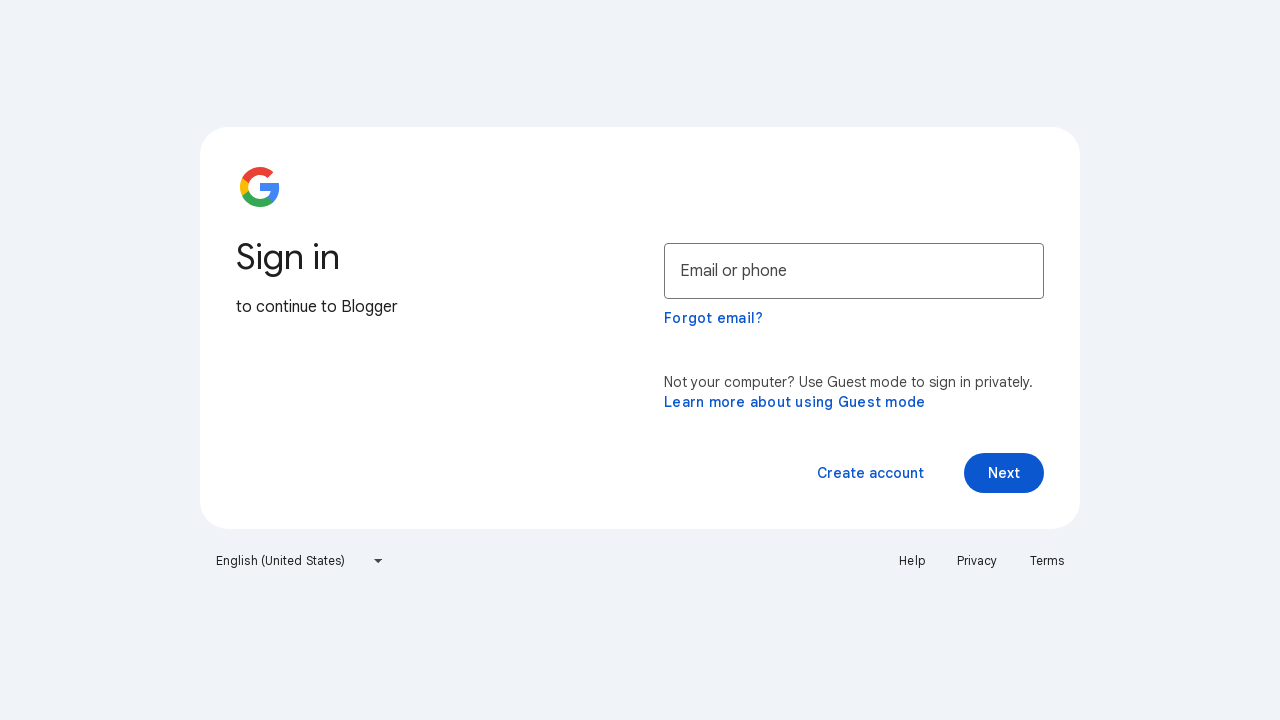

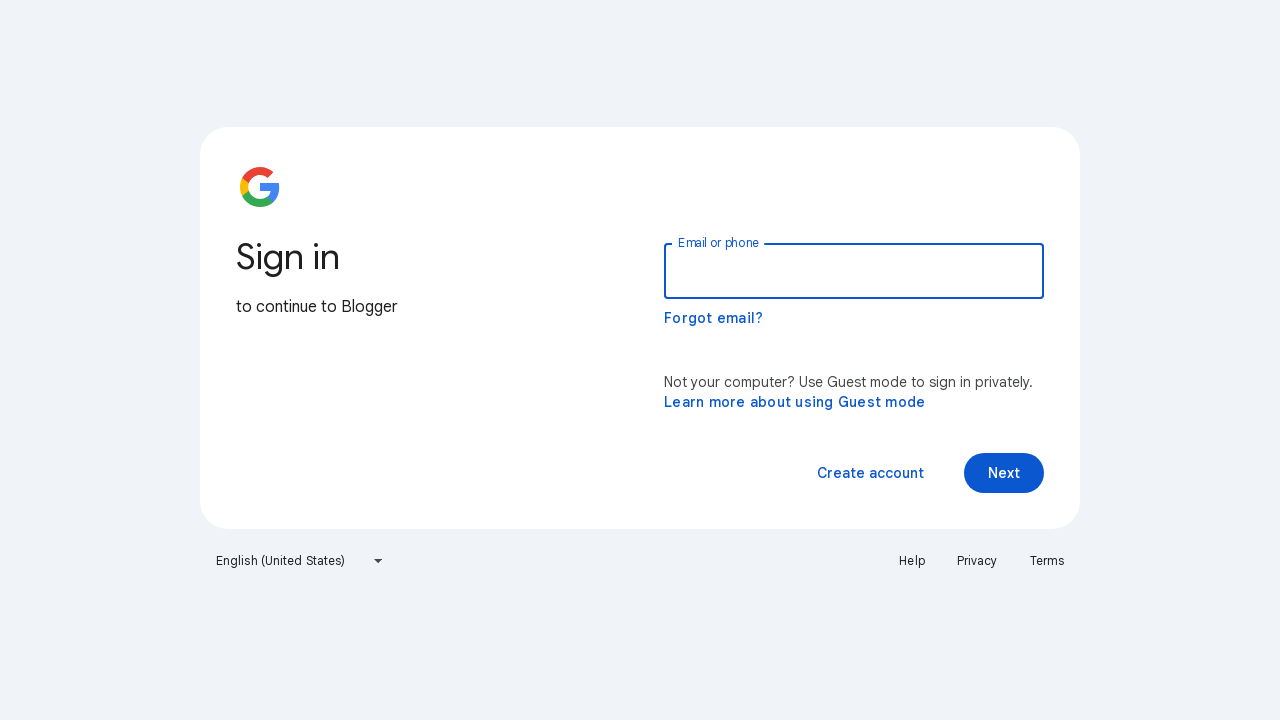